Tests login validation by entering an incorrect username with a password and verifying the error message

Starting URL: https://katalon-demo-cura.herokuapp.com/profile.php#login

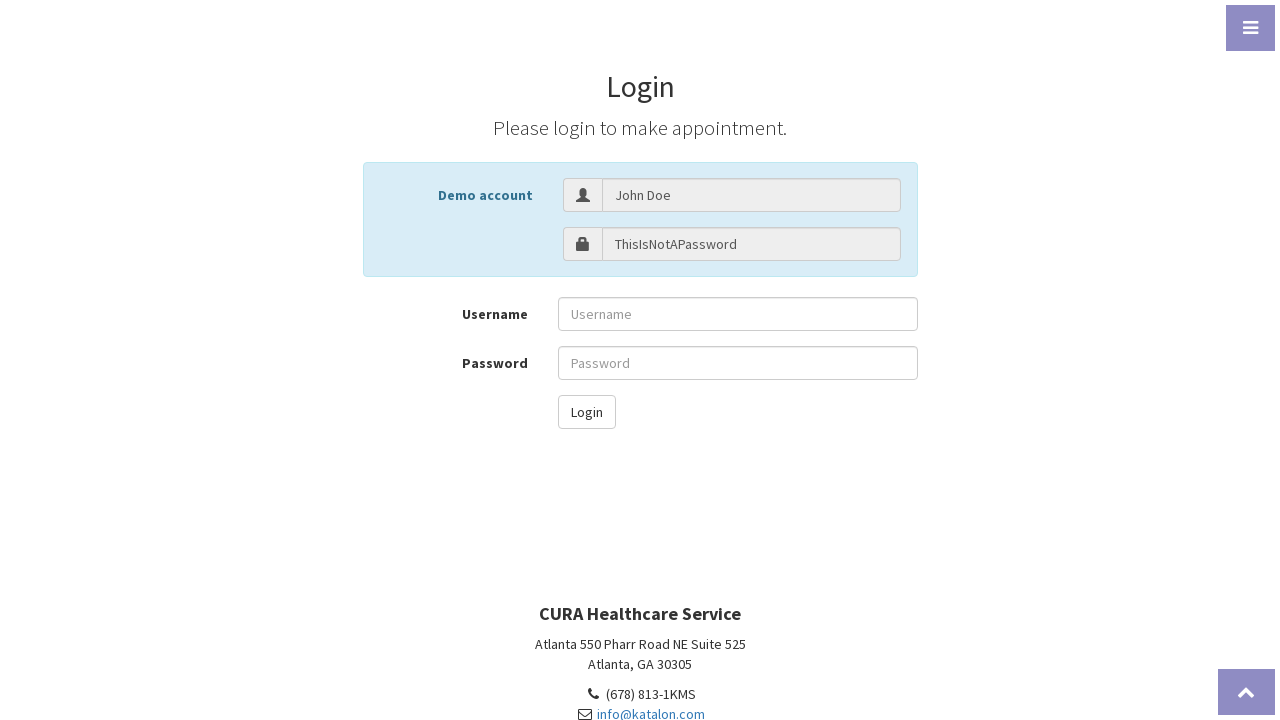

Entered incorrect username 'Jemms' in the username field on #txt-username
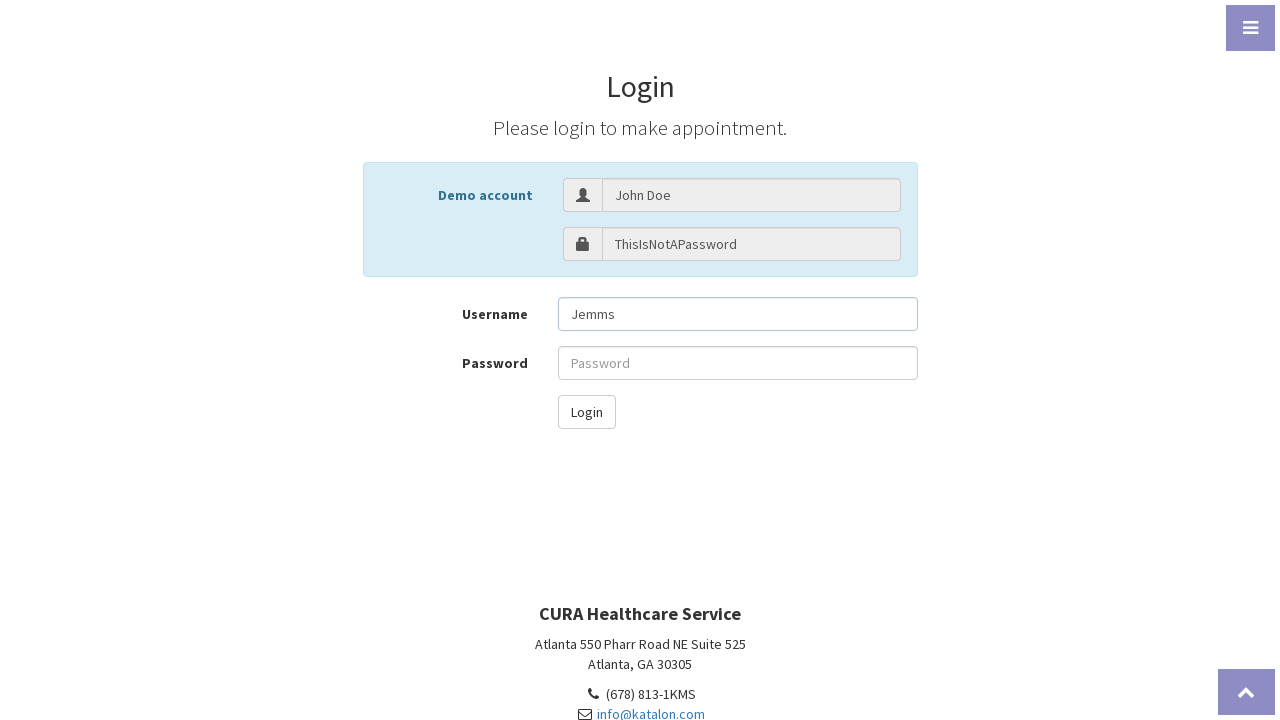

Entered password 'ThisIsNotAPassword' in the password field on #txt-password
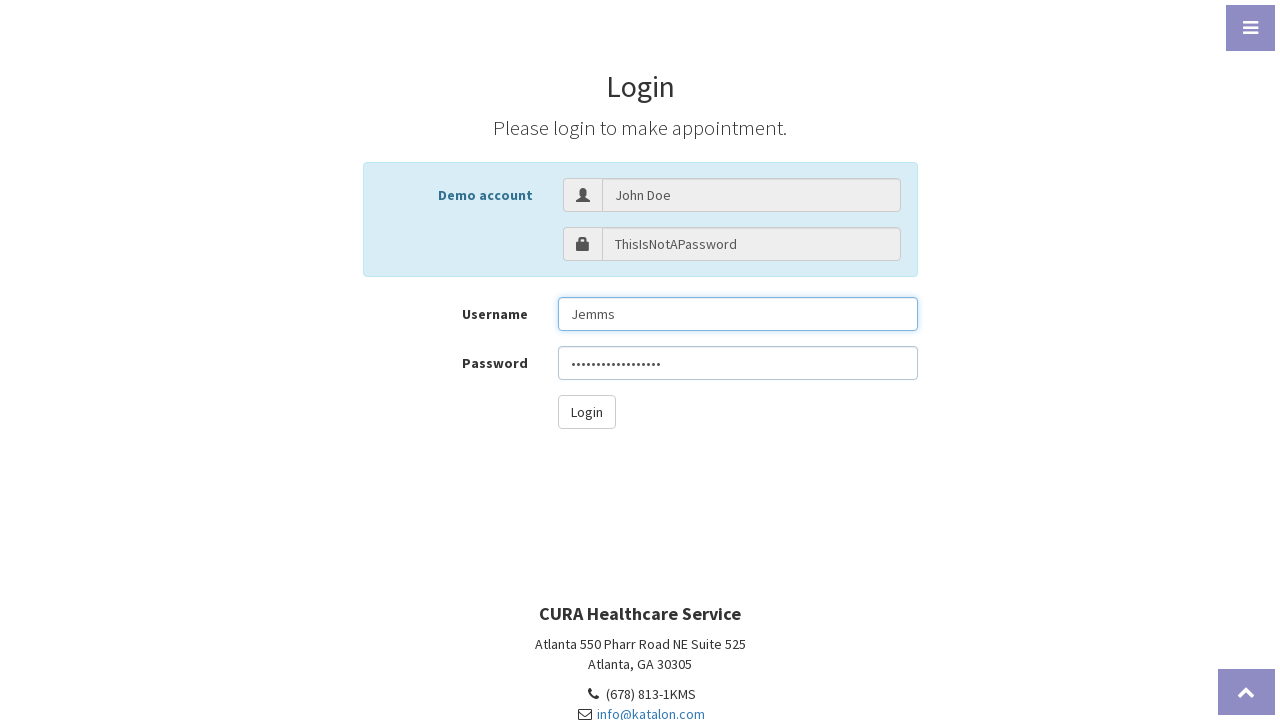

Clicked the login button at (586, 412) on #btn-login
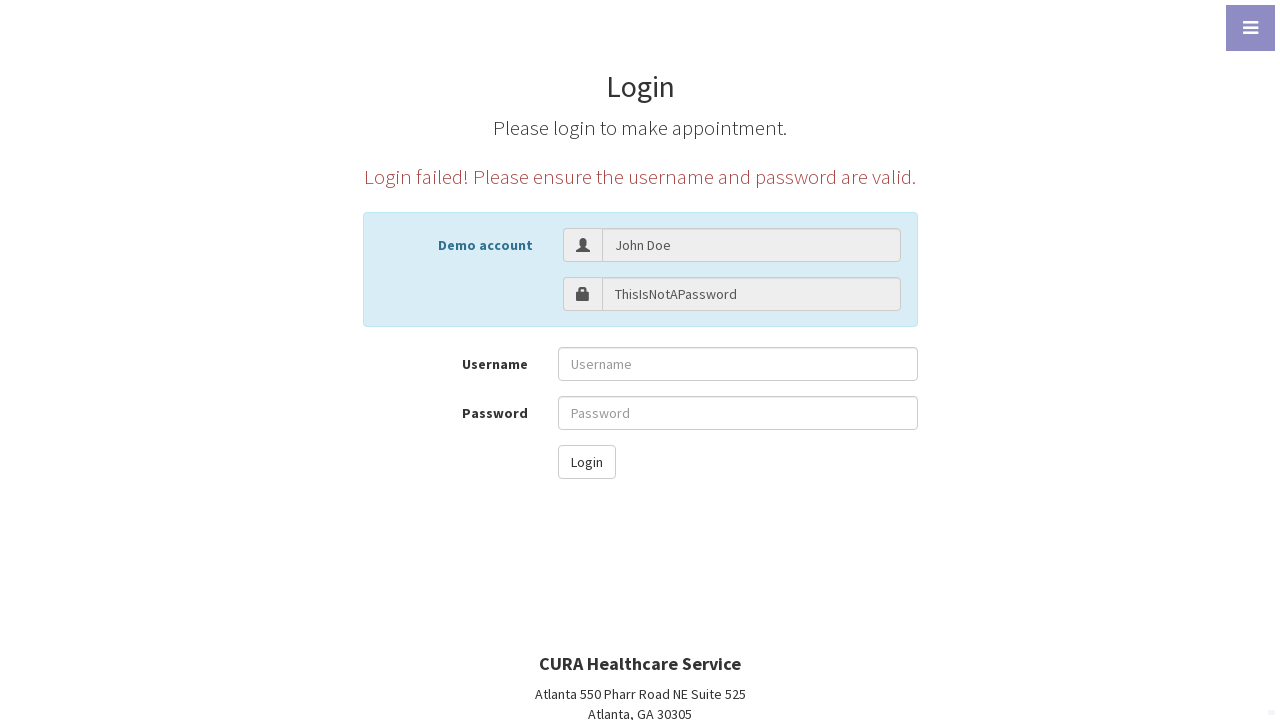

Verified error message 'Login failed! Please ensure the username and password are valid.' is displayed
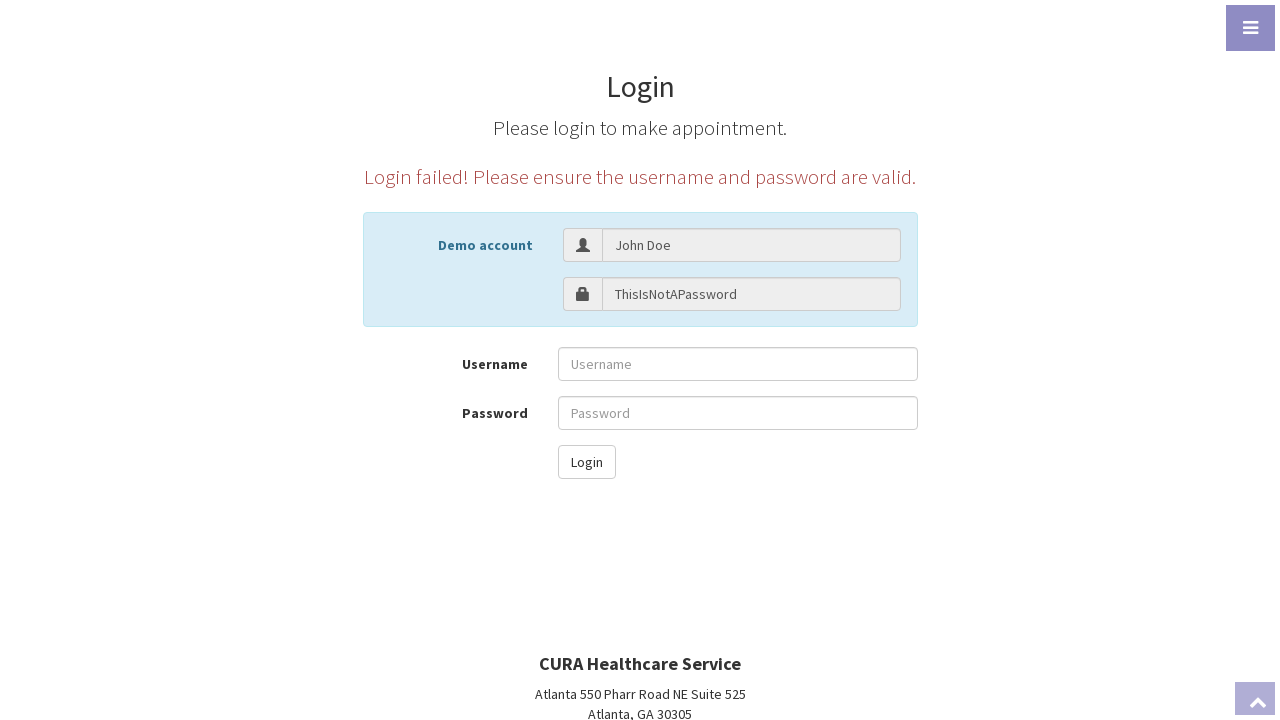

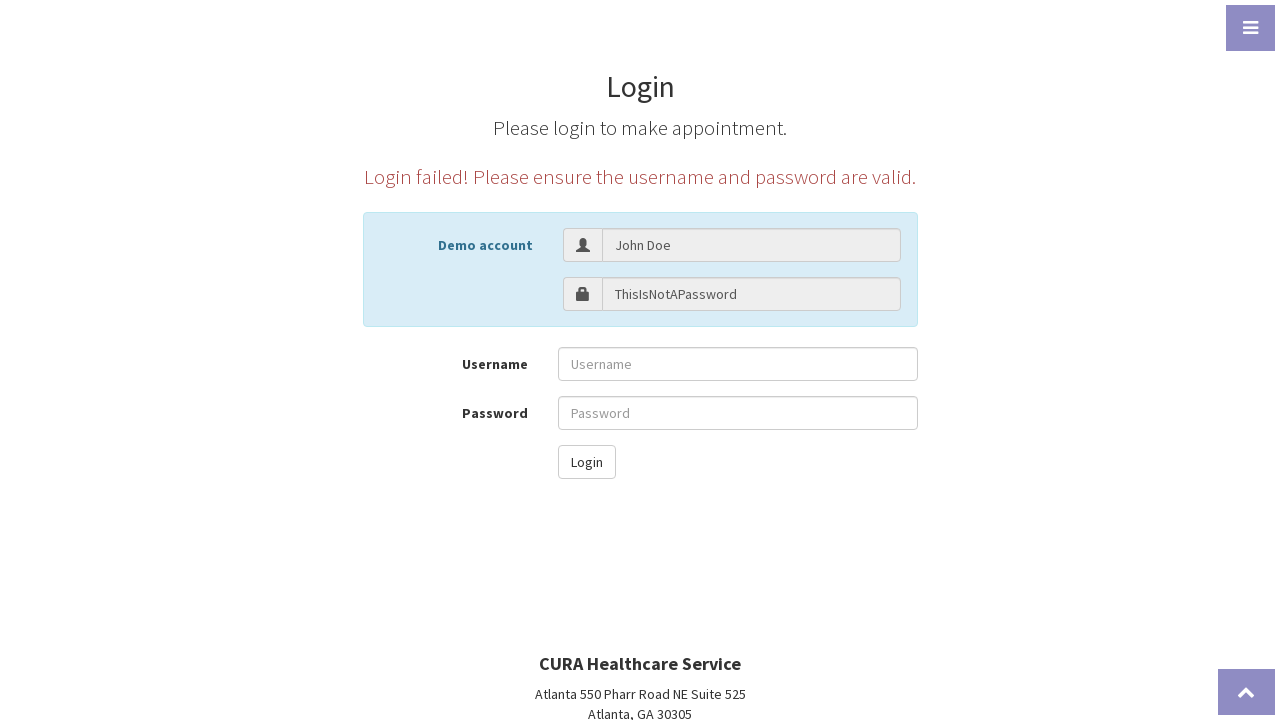